Tests marking individual items as complete by clicking their checkboxes

Starting URL: https://demo.playwright.dev/todomvc

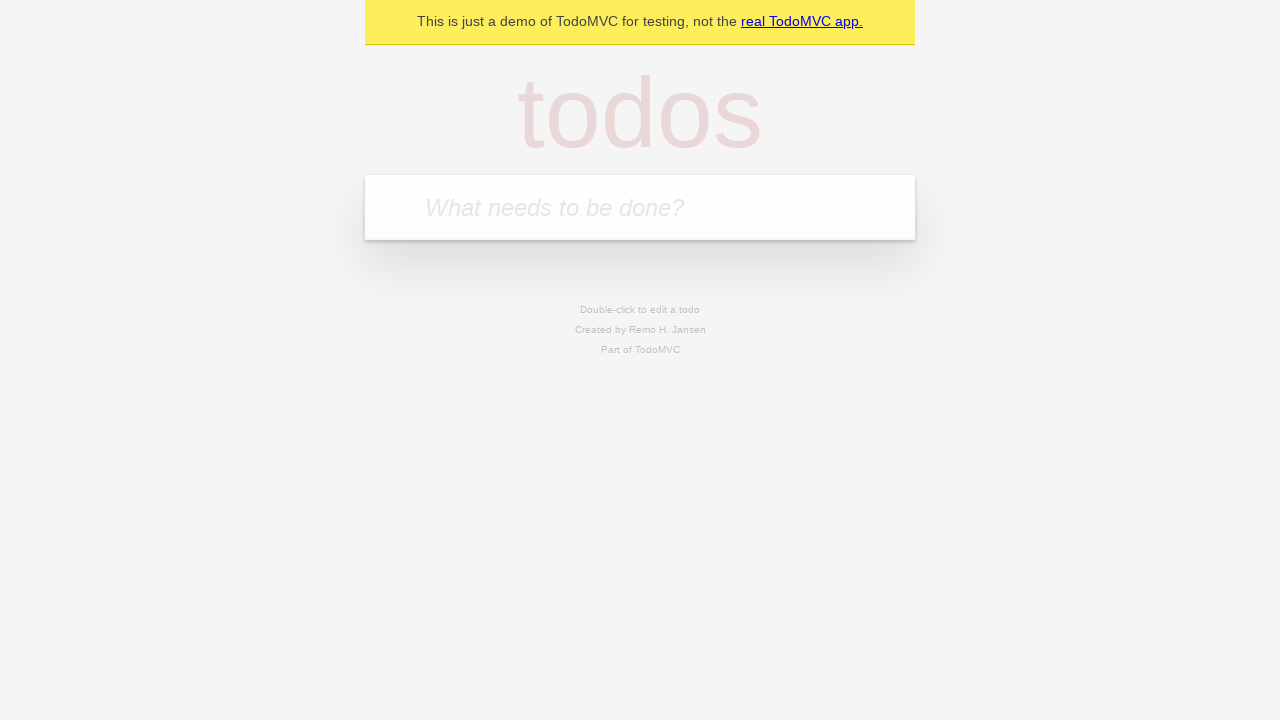

Filled todo input with 'buy some cheese' on internal:attr=[placeholder="What needs to be done?"i]
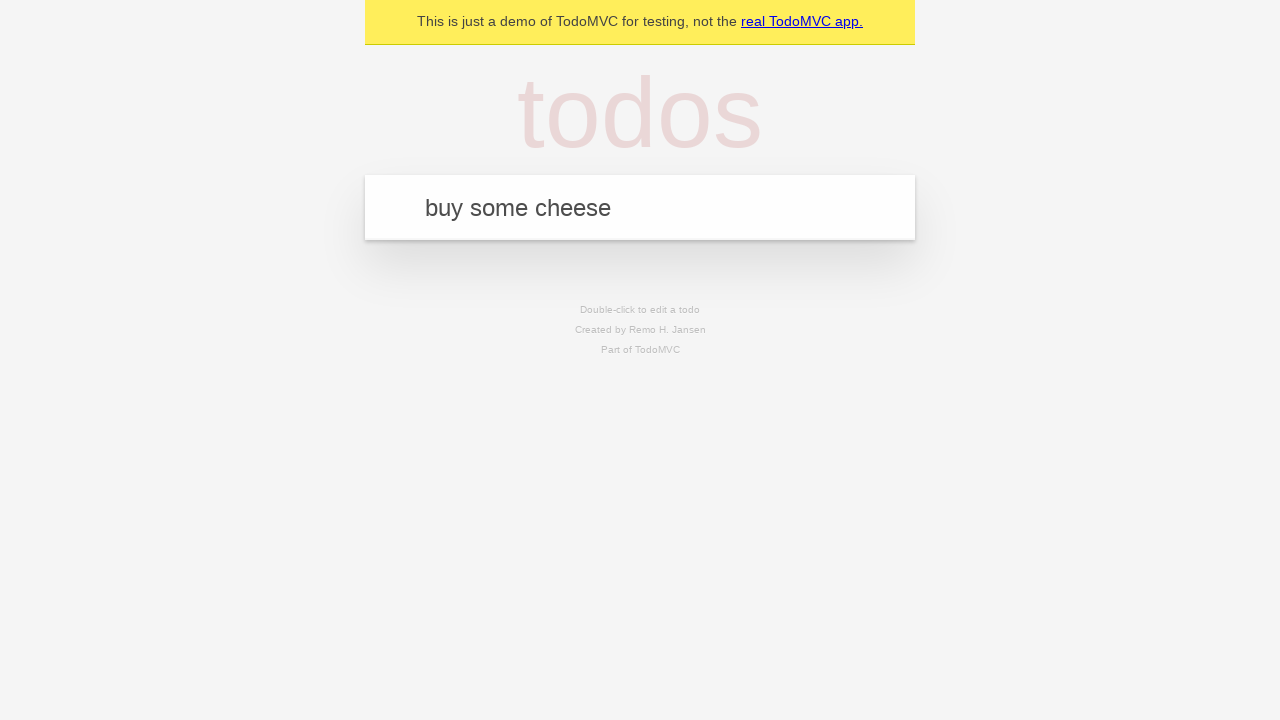

Pressed Enter to create todo item 'buy some cheese' on internal:attr=[placeholder="What needs to be done?"i]
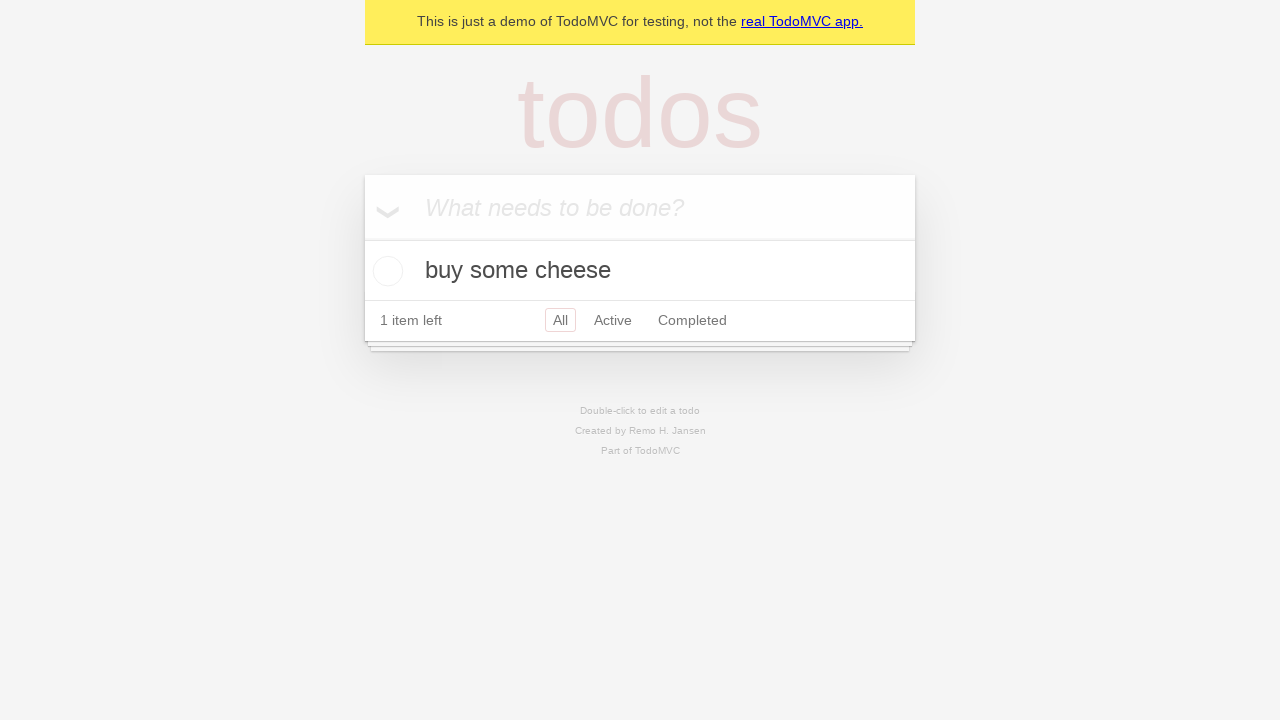

Filled todo input with 'feed the cat' on internal:attr=[placeholder="What needs to be done?"i]
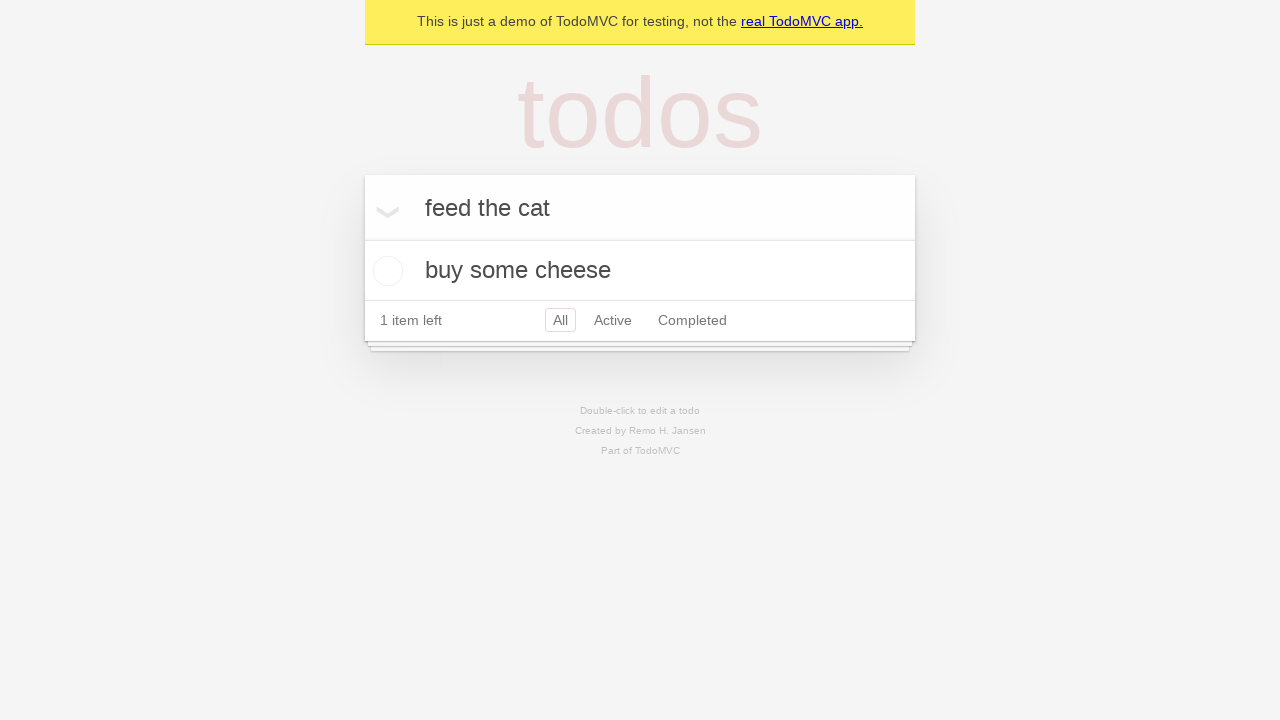

Pressed Enter to create todo item 'feed the cat' on internal:attr=[placeholder="What needs to be done?"i]
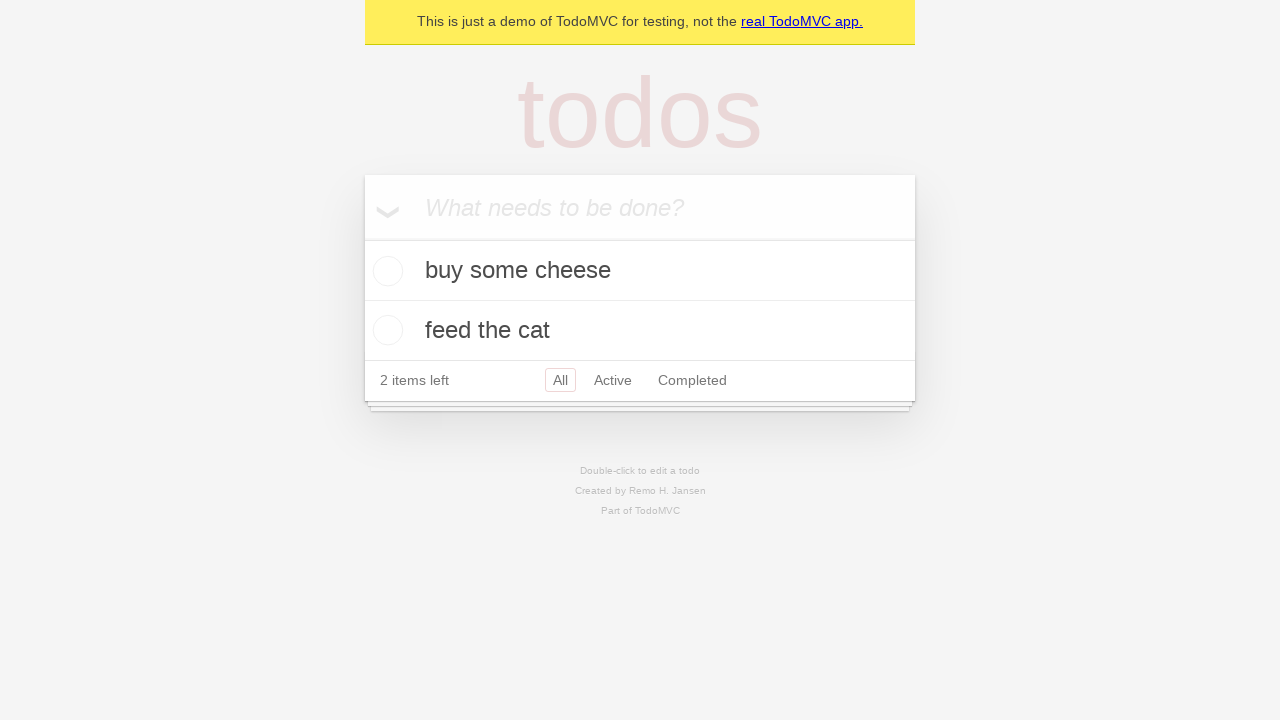

Waited for second todo item to appear
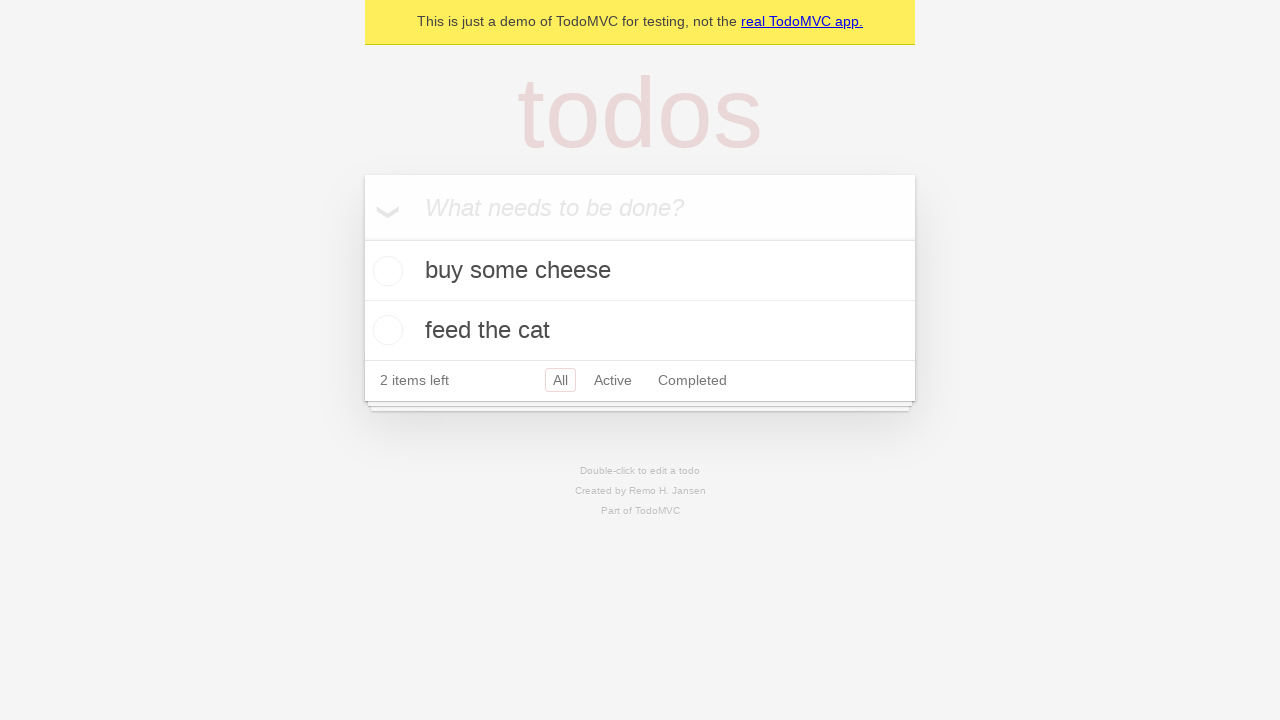

Marked first todo item as complete by clicking its checkbox at (385, 271) on [data-testid='todo-item'] >> nth=0 >> internal:role=checkbox
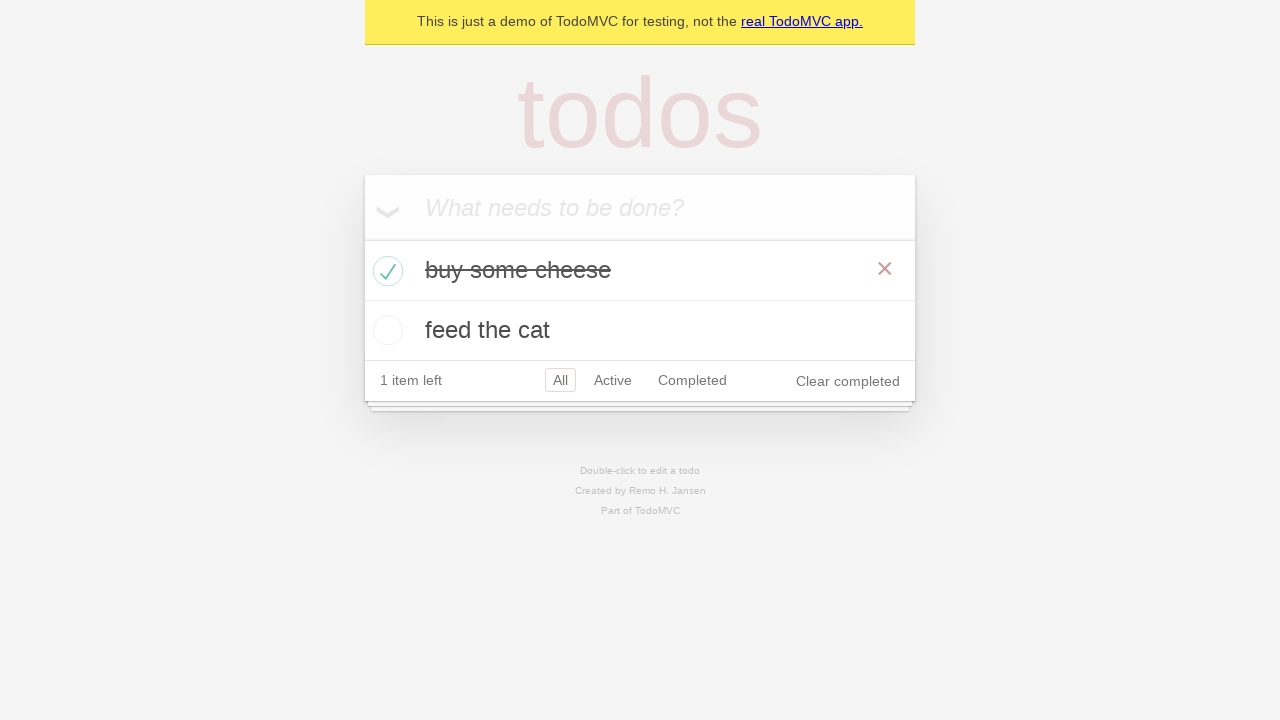

Marked second todo item as complete by clicking its checkbox at (385, 330) on [data-testid='todo-item'] >> nth=1 >> internal:role=checkbox
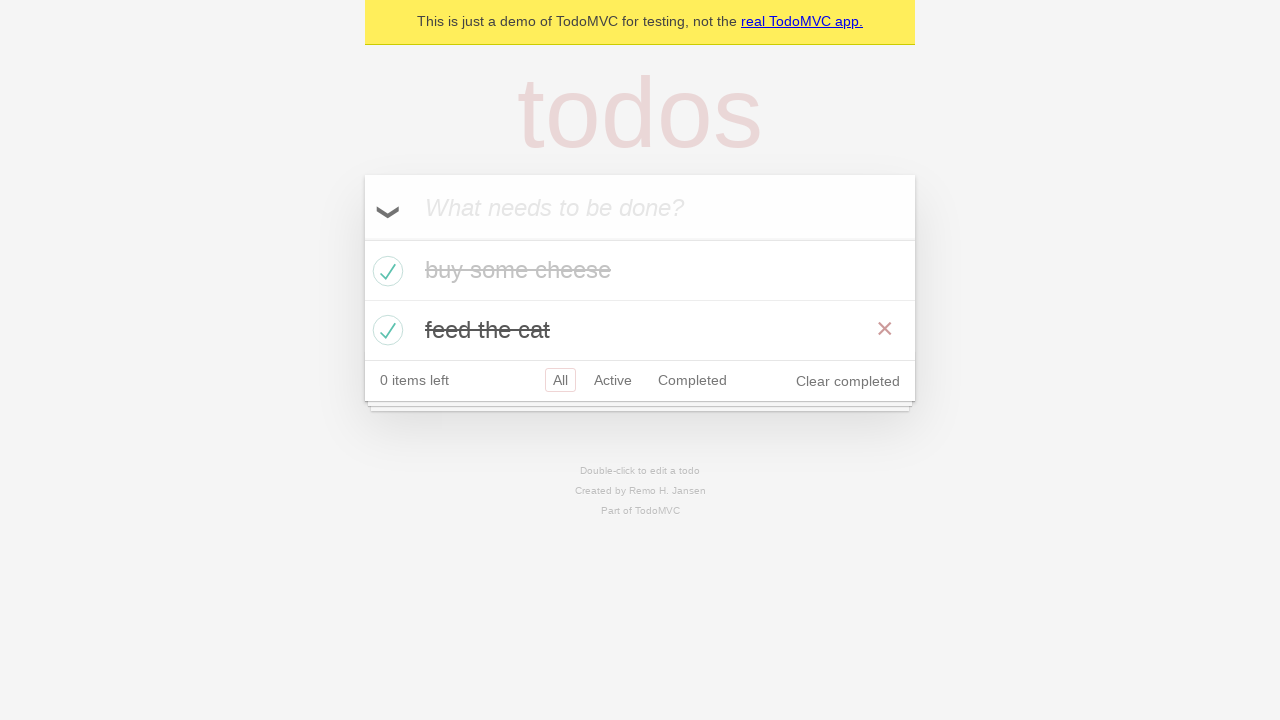

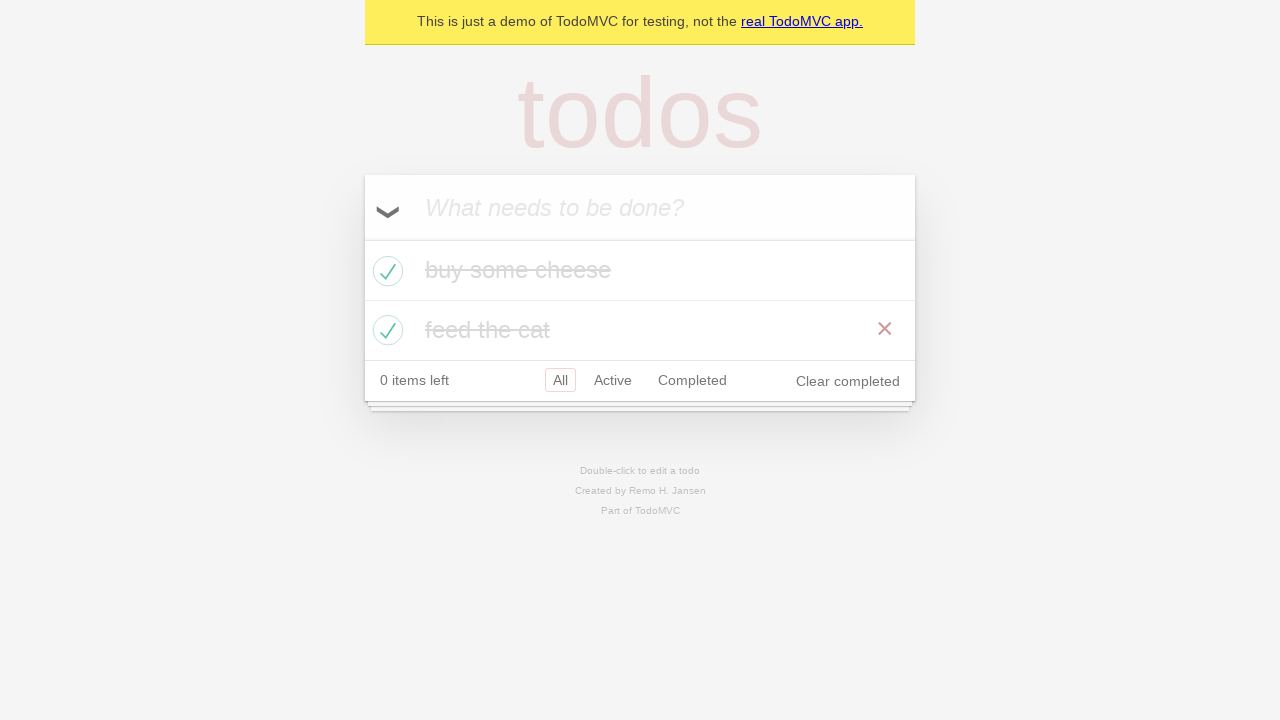